Navigates to Delta Airlines website and selects a specific departure date (March 20) from the calendar by iterating through months until the target month is found

Starting URL: https://www.delta.com/

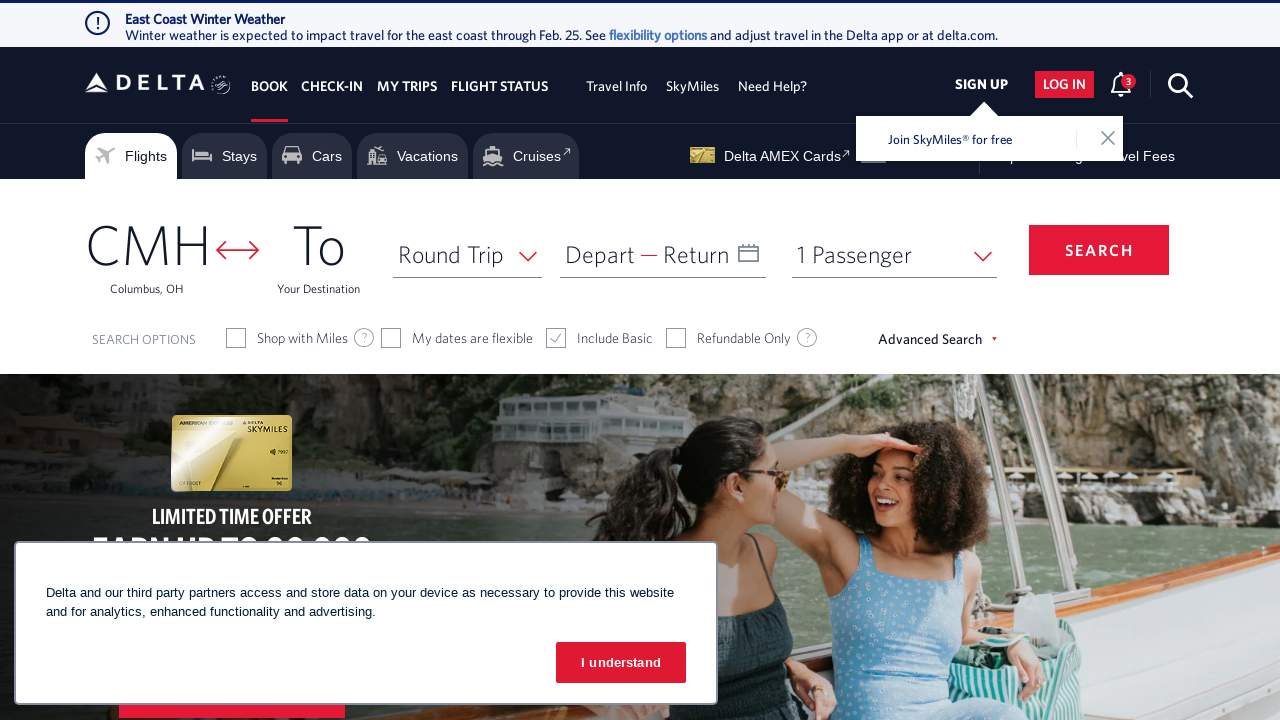

Clicked on Depart field to open calendar at (600, 254) on xpath=//span[text()='Depart']
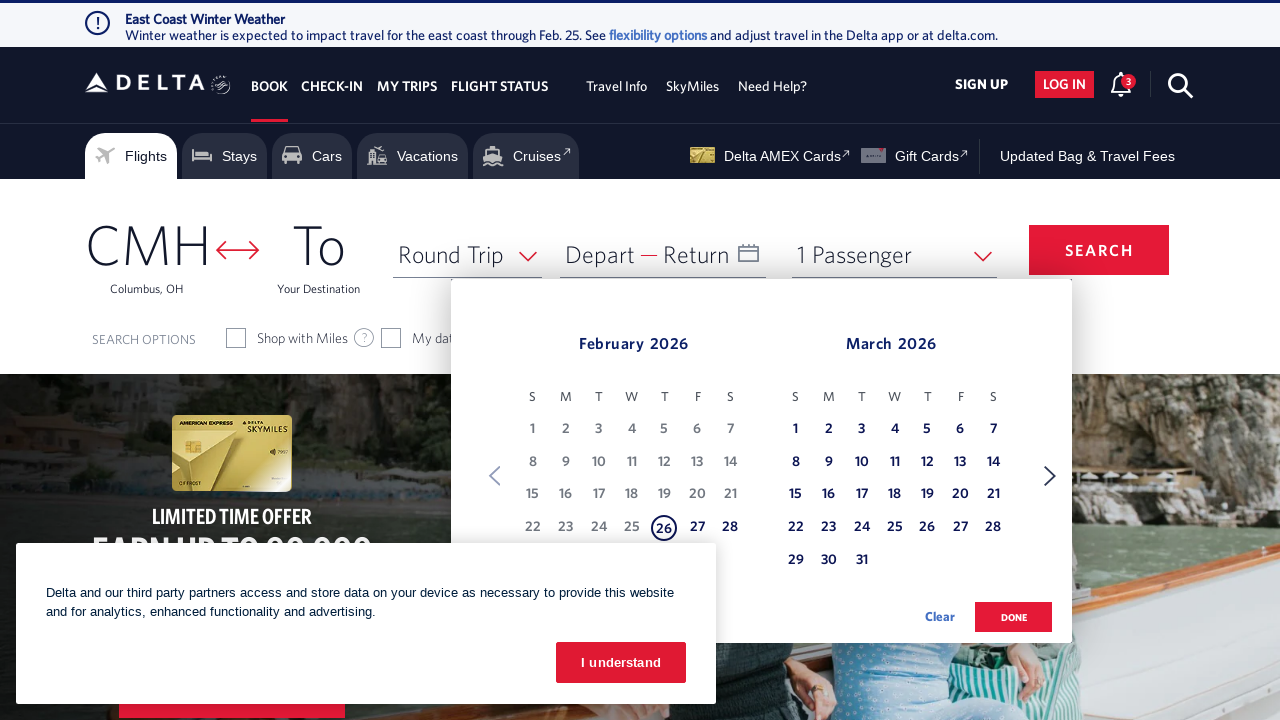

Retrieved current month text: February
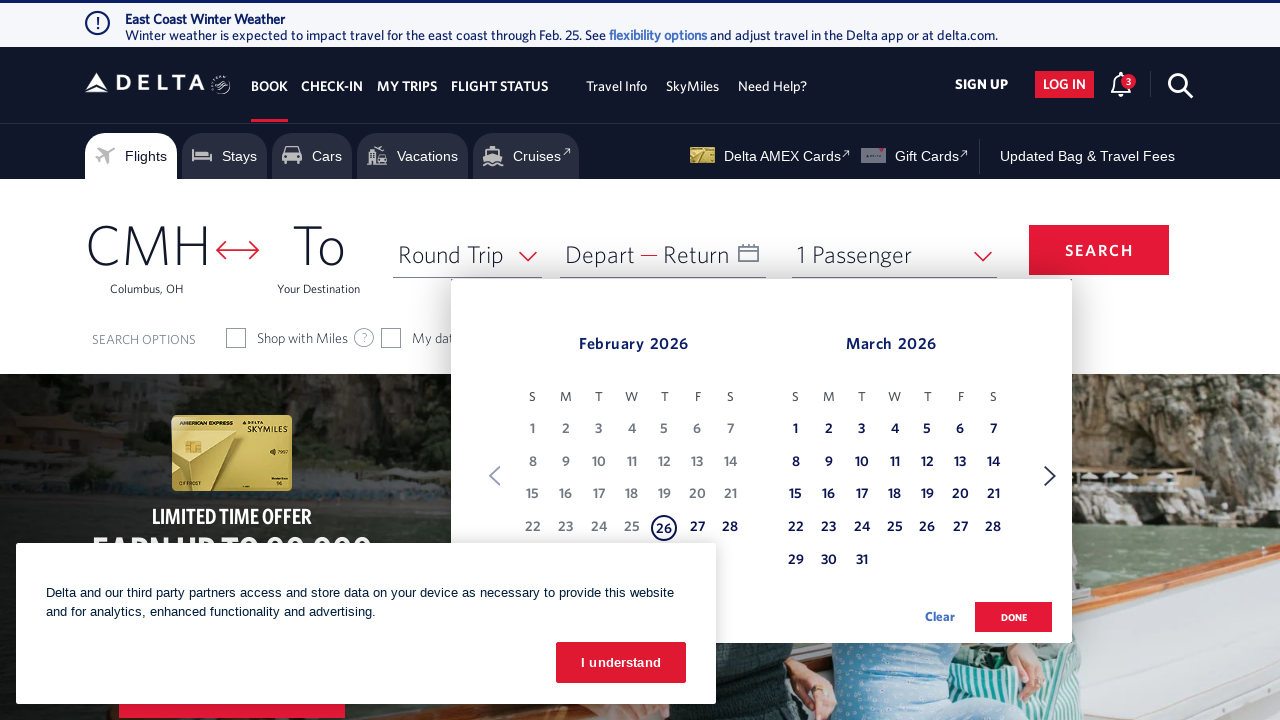

Clicked Next button to navigate to next month at (1050, 476) on //span[text()='Next']
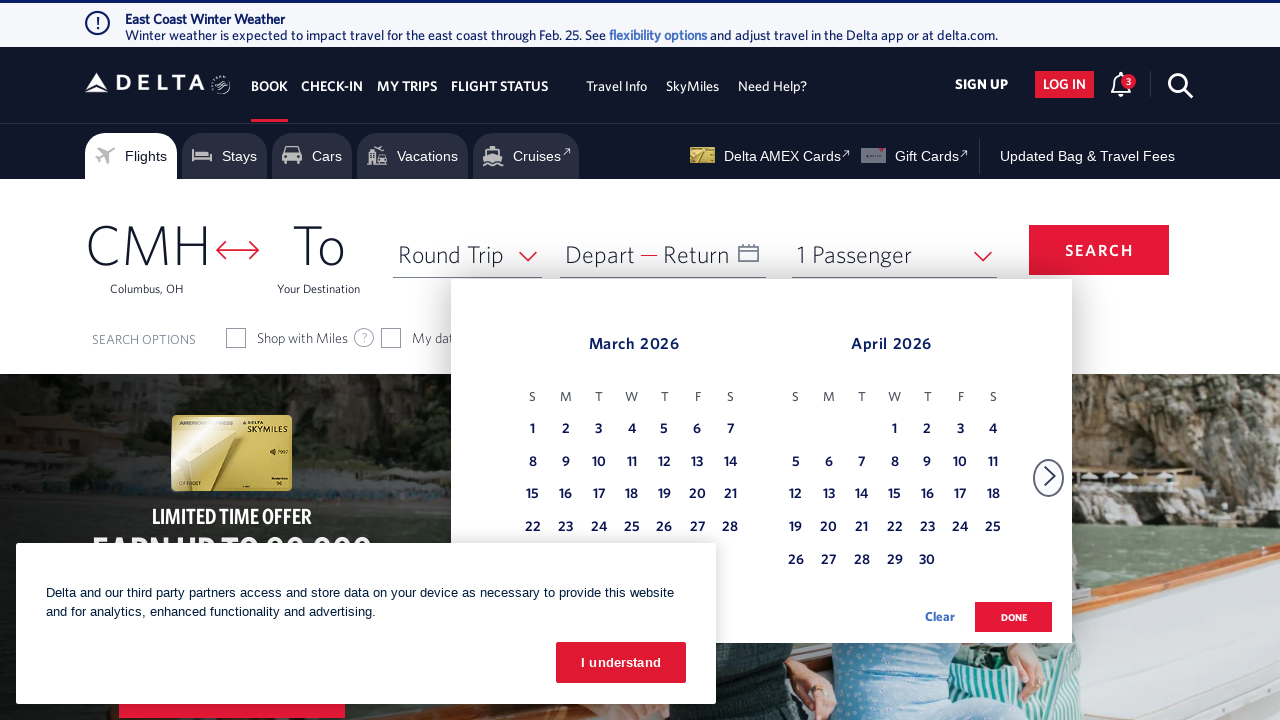

Retrieved current month text: March
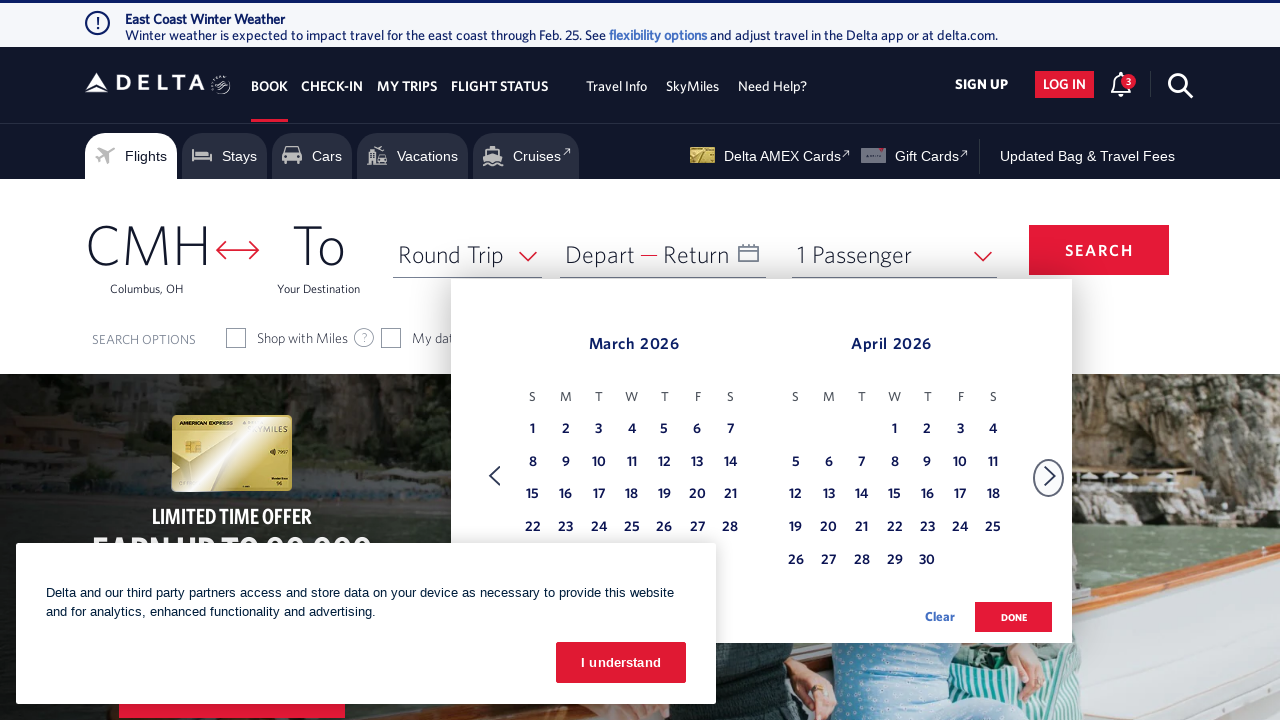

Retrieved all date cells from calendar
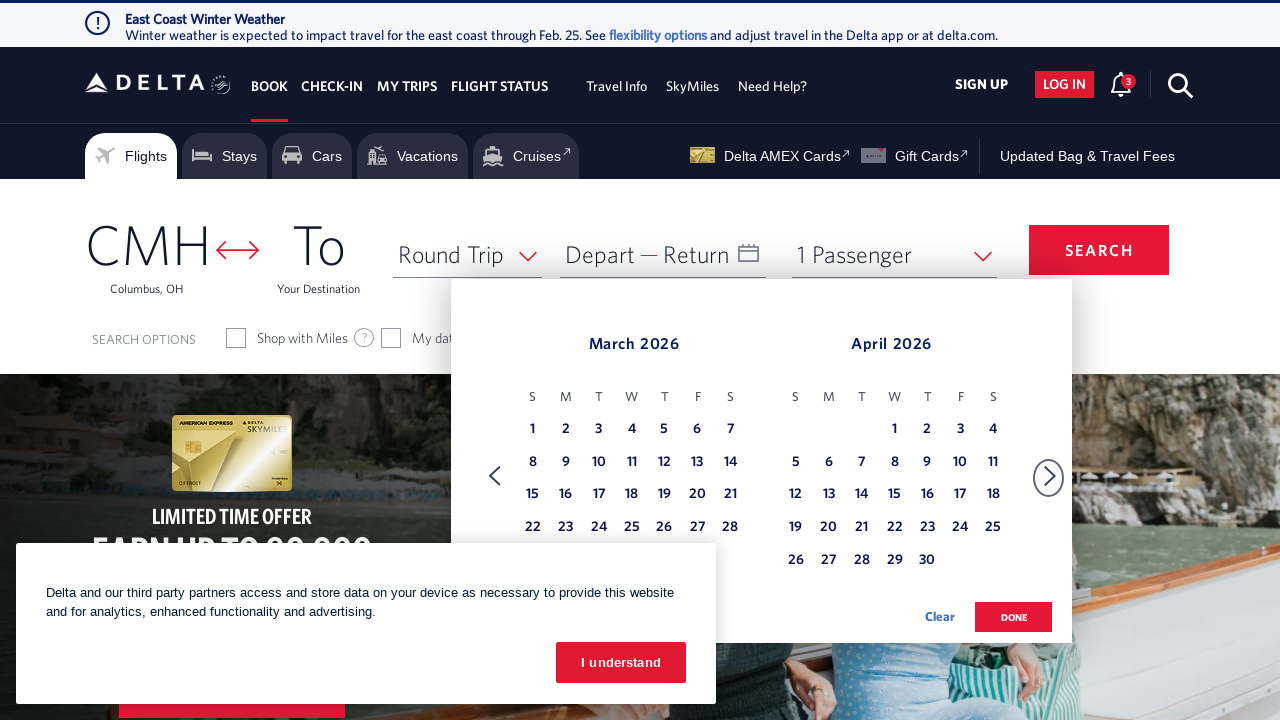

Clicked on March 20 in the calendar at (697, 495) on (//table[@class='dl-datepicker-calendar'])[1]/tbody/tr/td >> nth=26
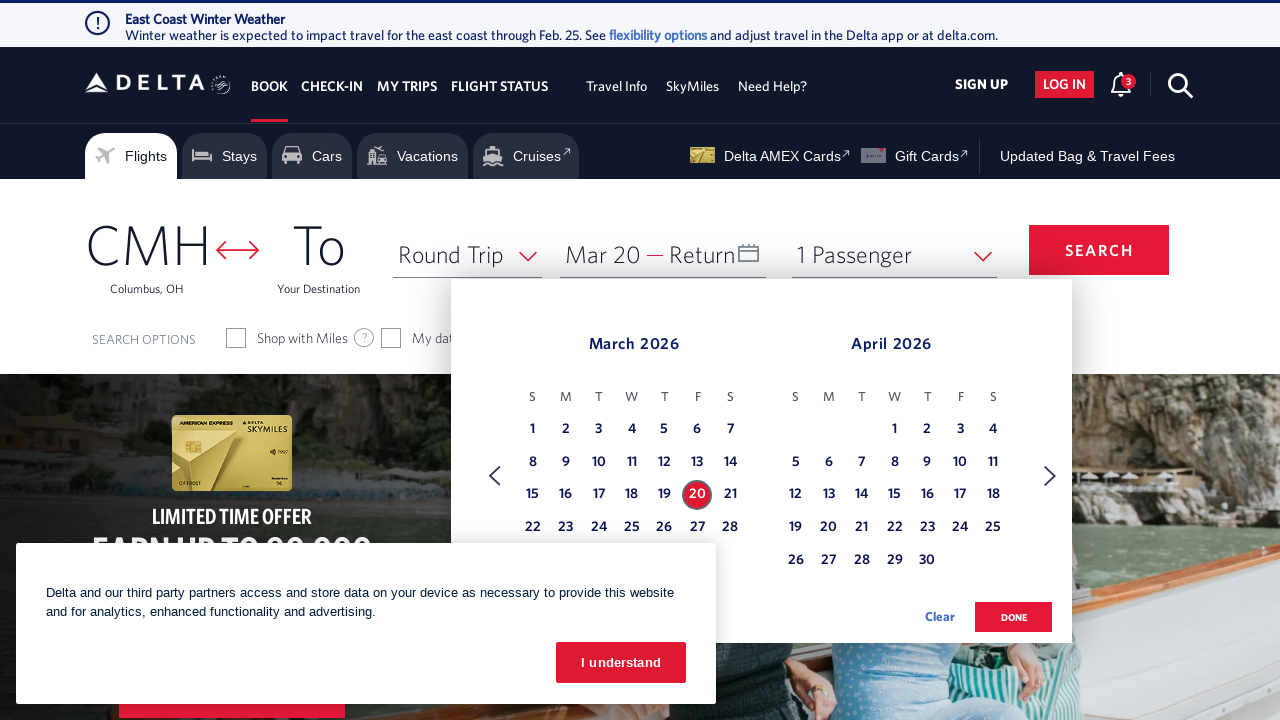

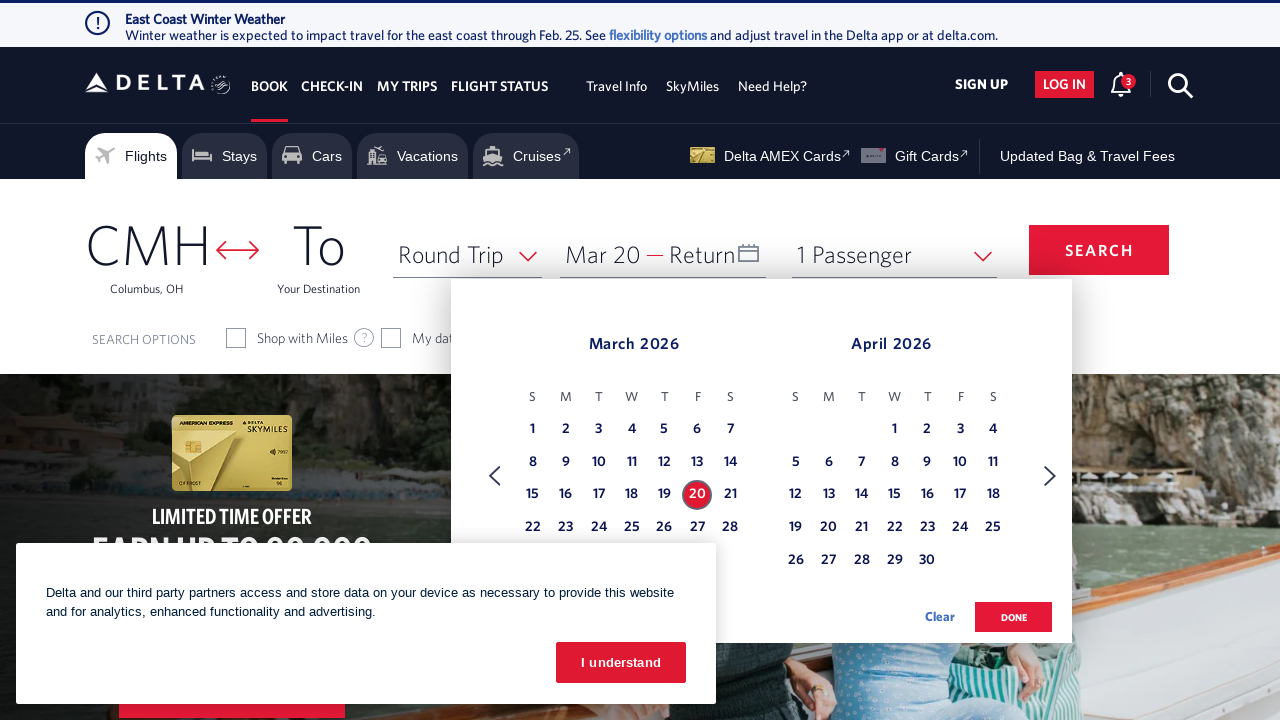